Tests performance improvement after clicking the optimize button on a jank demo page

Starting URL: https://googlechrome.github.io/devtools-samples/jank/

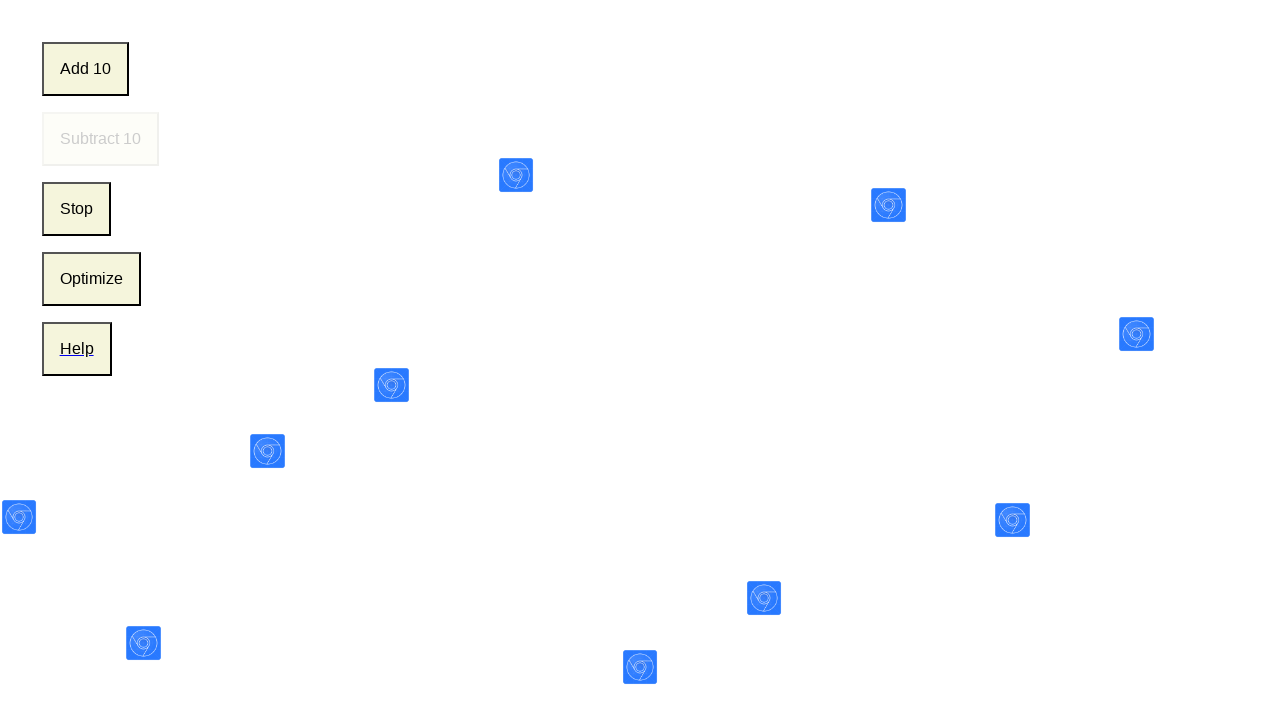

Clicked add button (iteration 1/10) to create jank elements at (85, 69) on .add
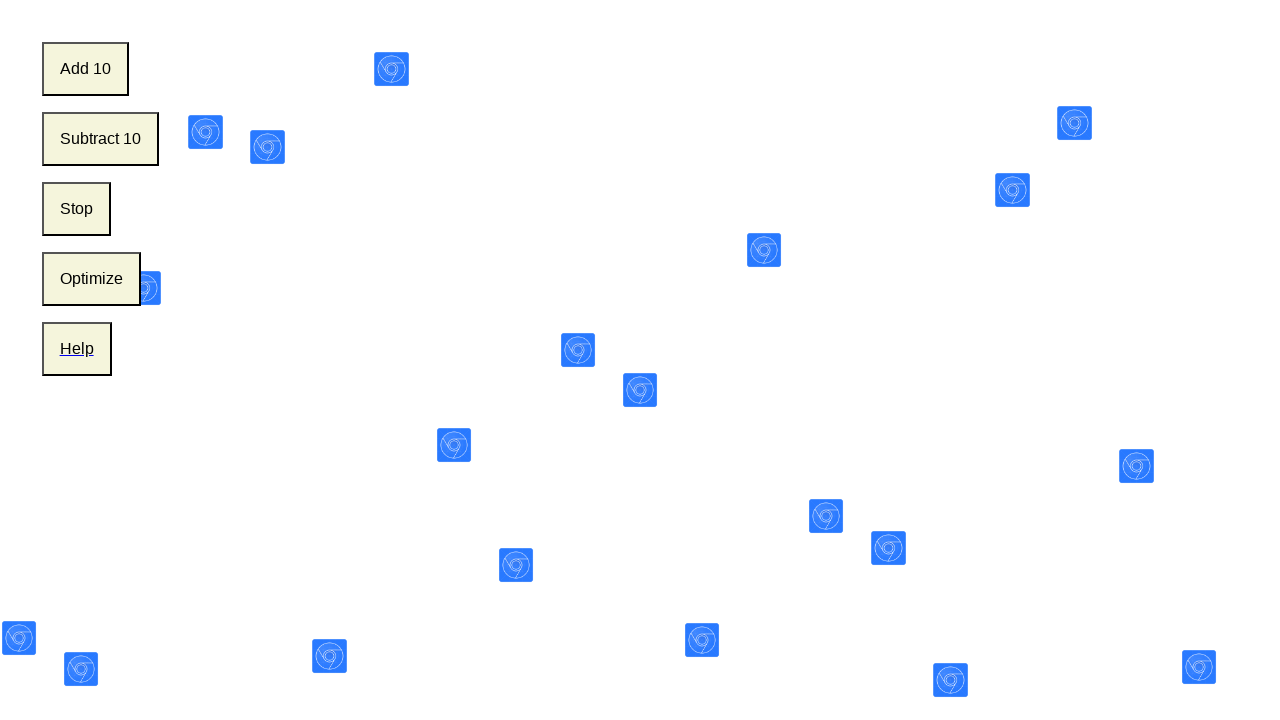

Clicked add button (iteration 2/10) to create jank elements at (85, 69) on .add
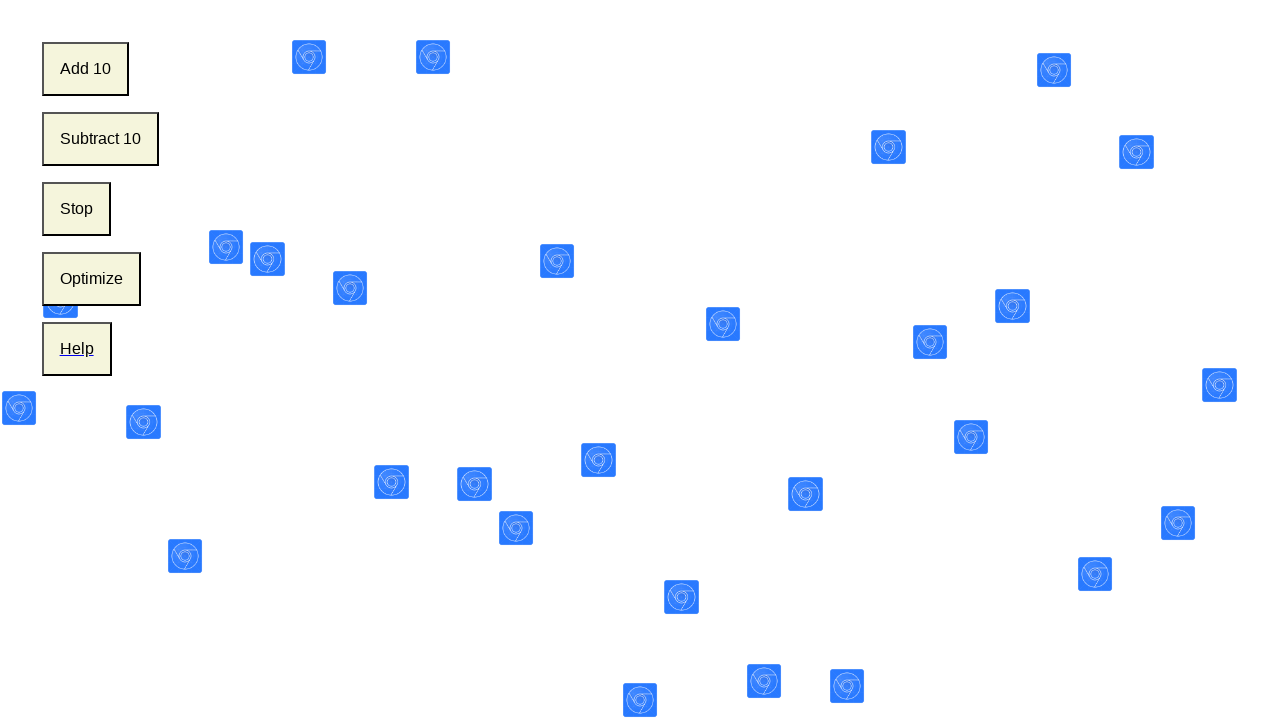

Clicked add button (iteration 3/10) to create jank elements at (85, 69) on .add
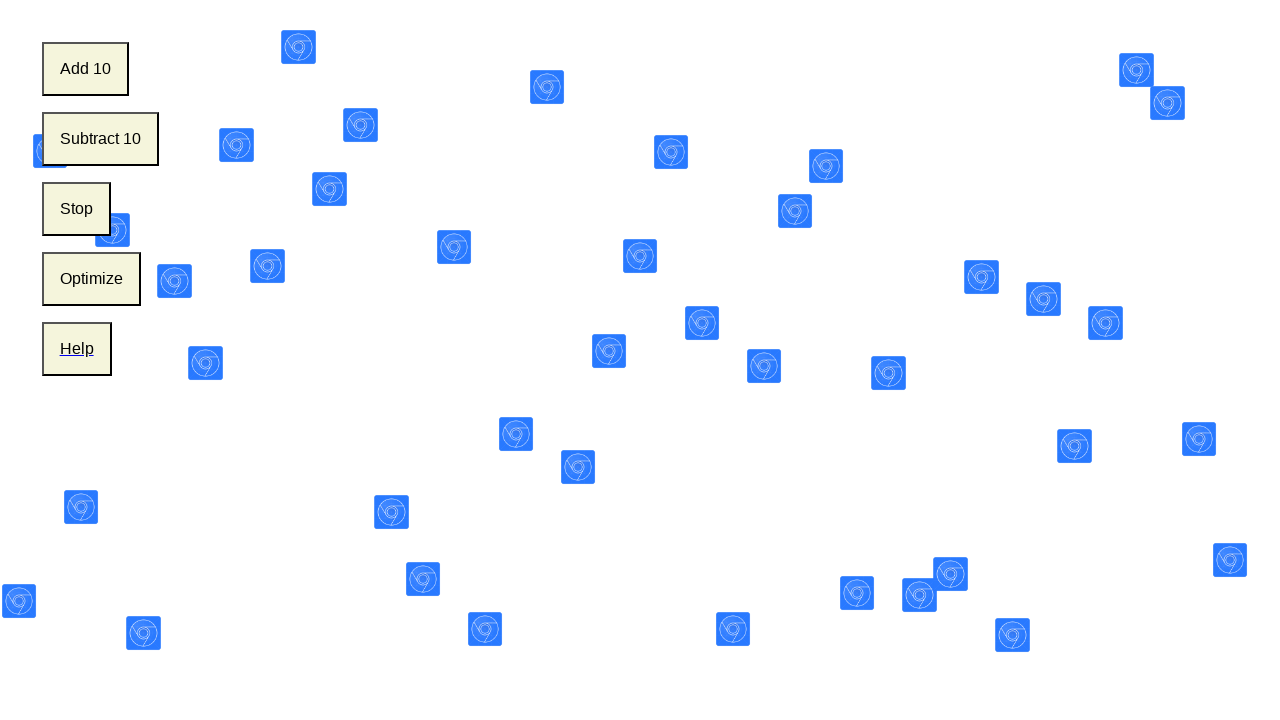

Clicked add button (iteration 4/10) to create jank elements at (85, 69) on .add
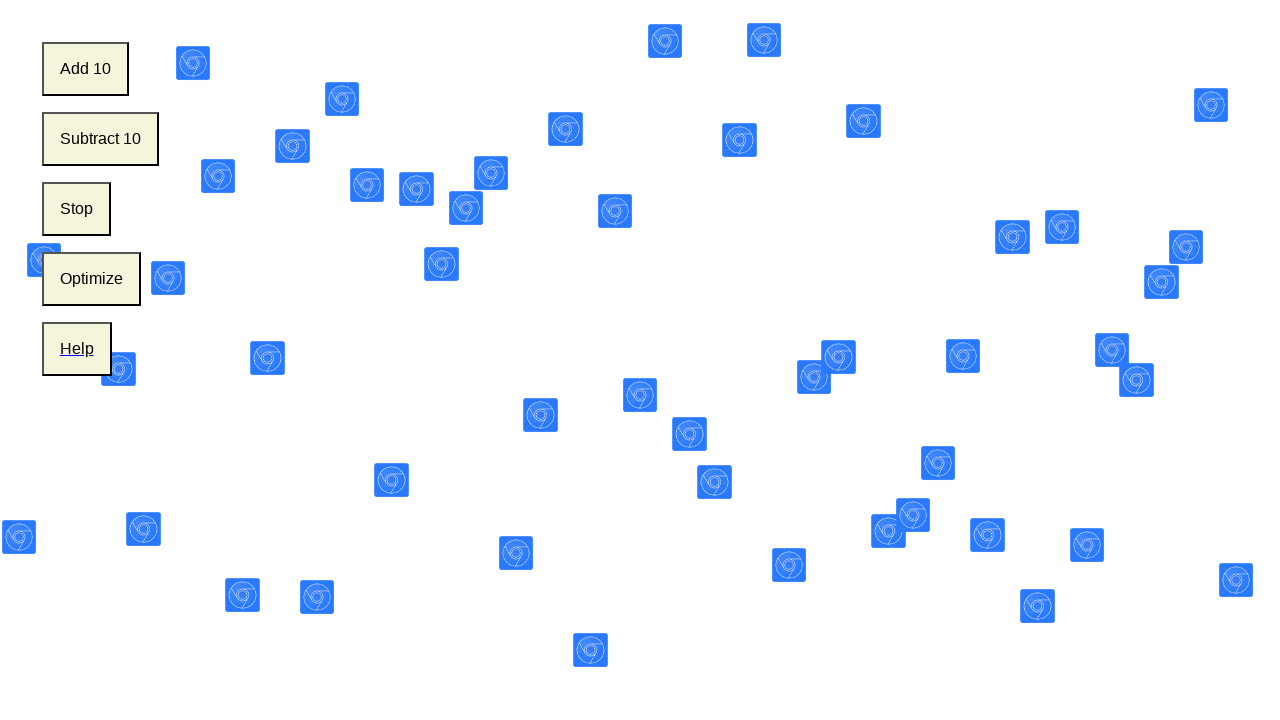

Clicked add button (iteration 5/10) to create jank elements at (85, 69) on .add
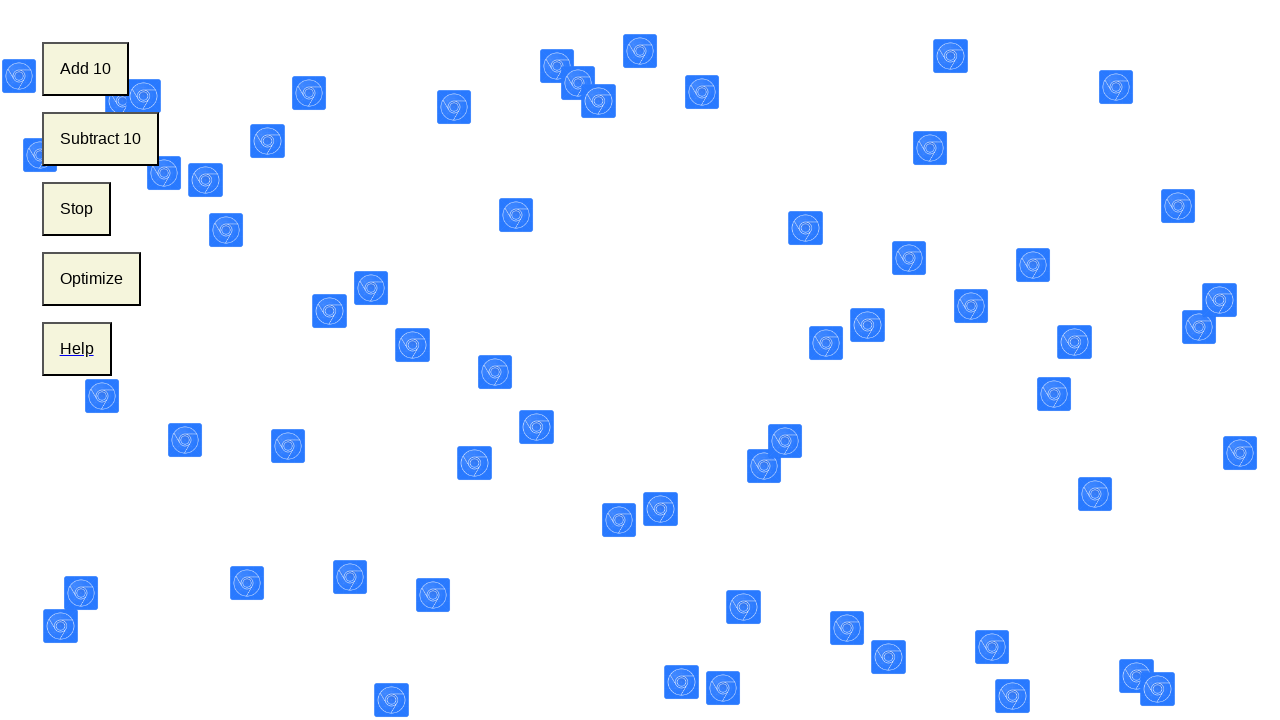

Clicked add button (iteration 6/10) to create jank elements at (85, 69) on .add
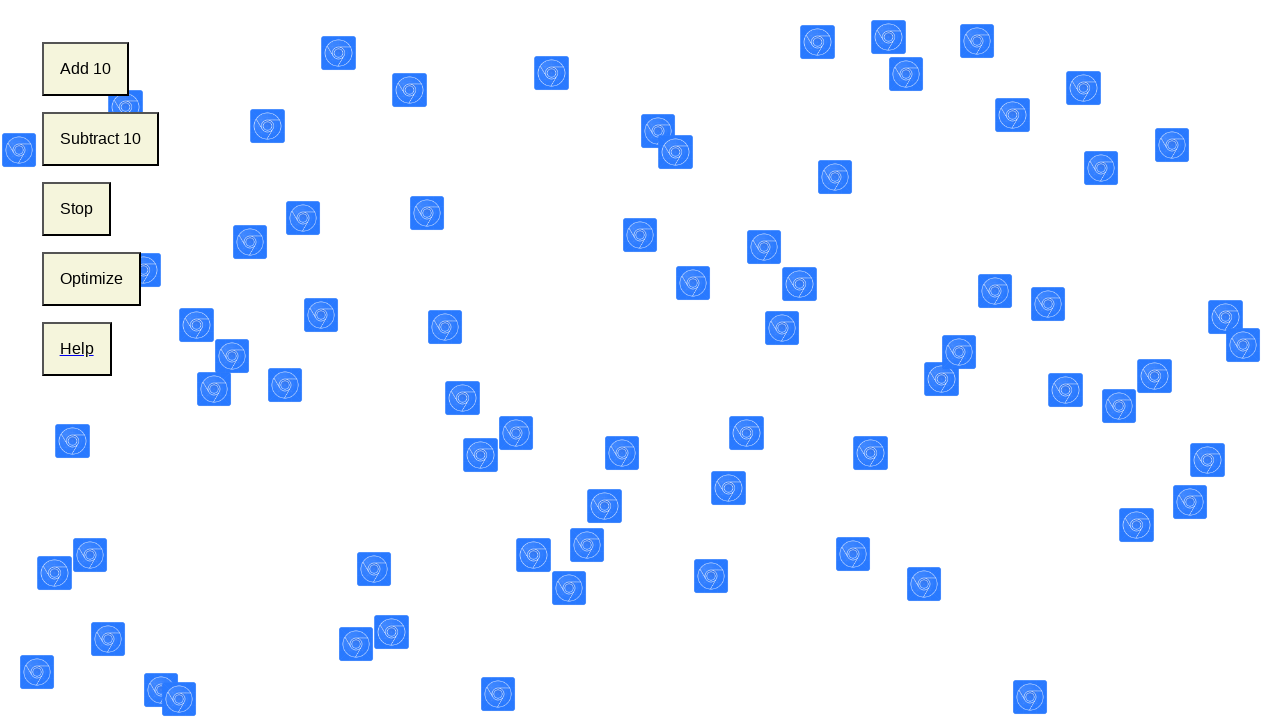

Clicked add button (iteration 7/10) to create jank elements at (85, 69) on .add
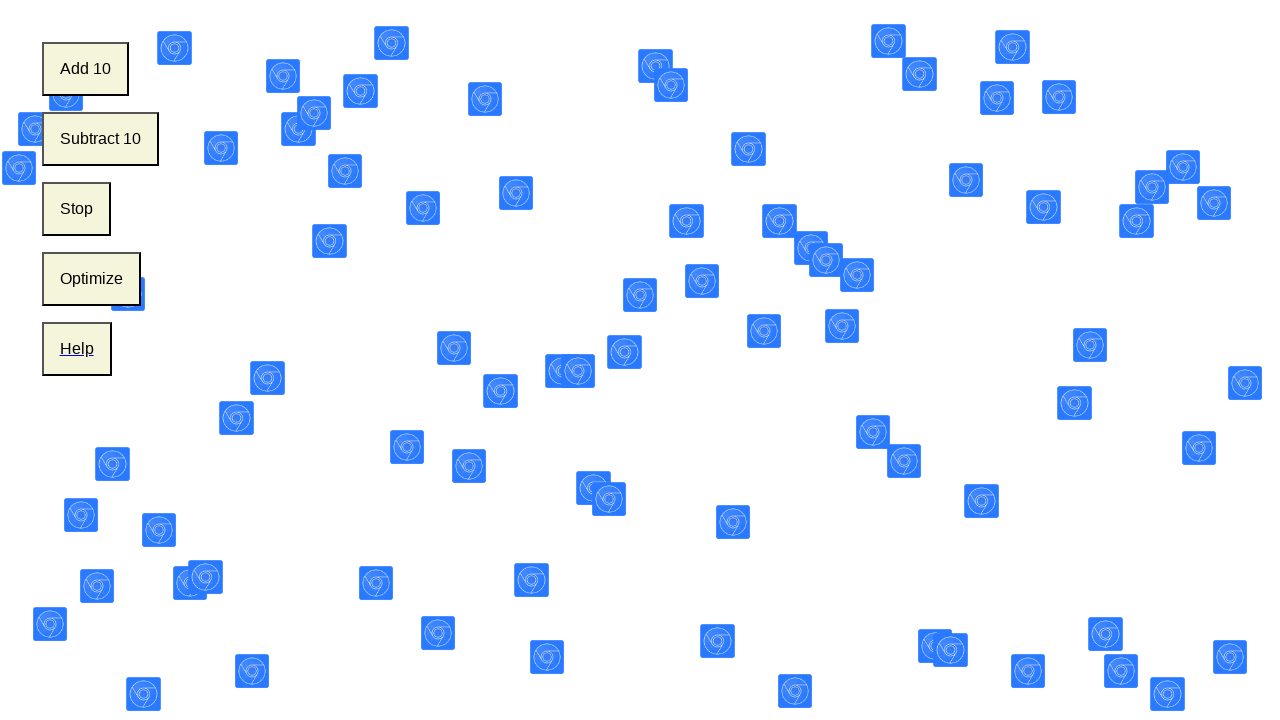

Clicked add button (iteration 8/10) to create jank elements at (85, 69) on .add
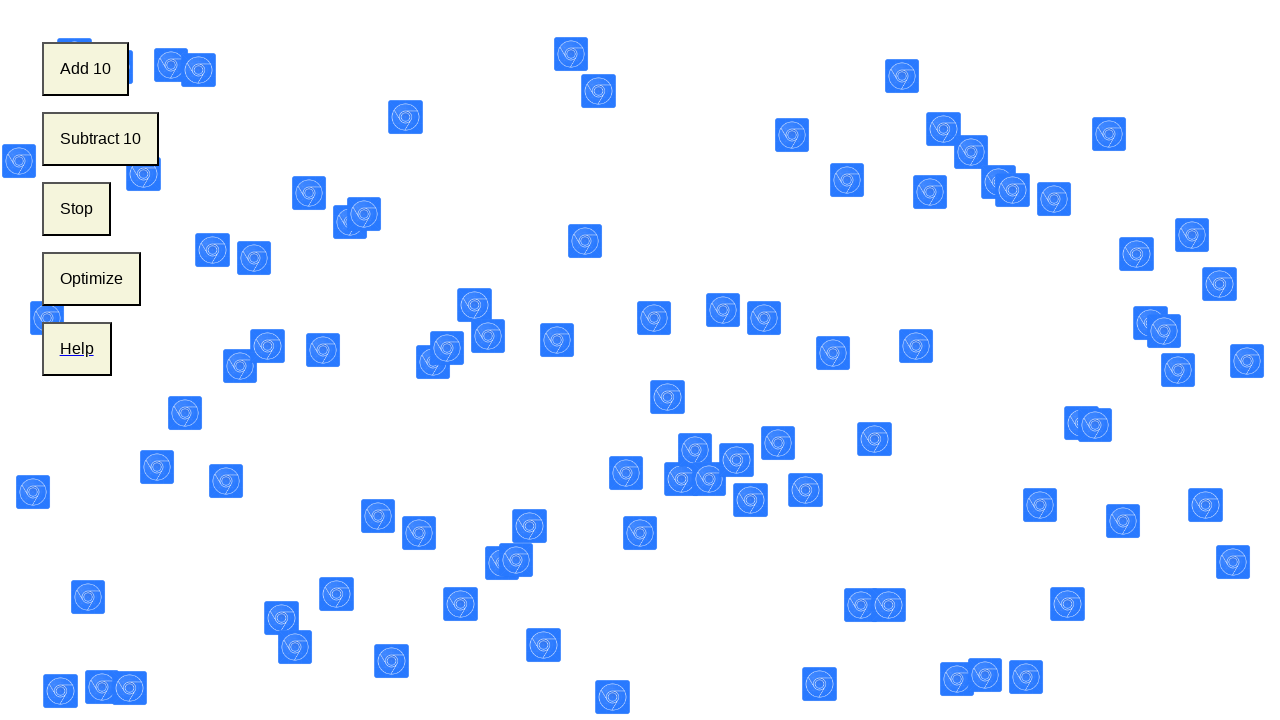

Clicked add button (iteration 9/10) to create jank elements at (85, 69) on .add
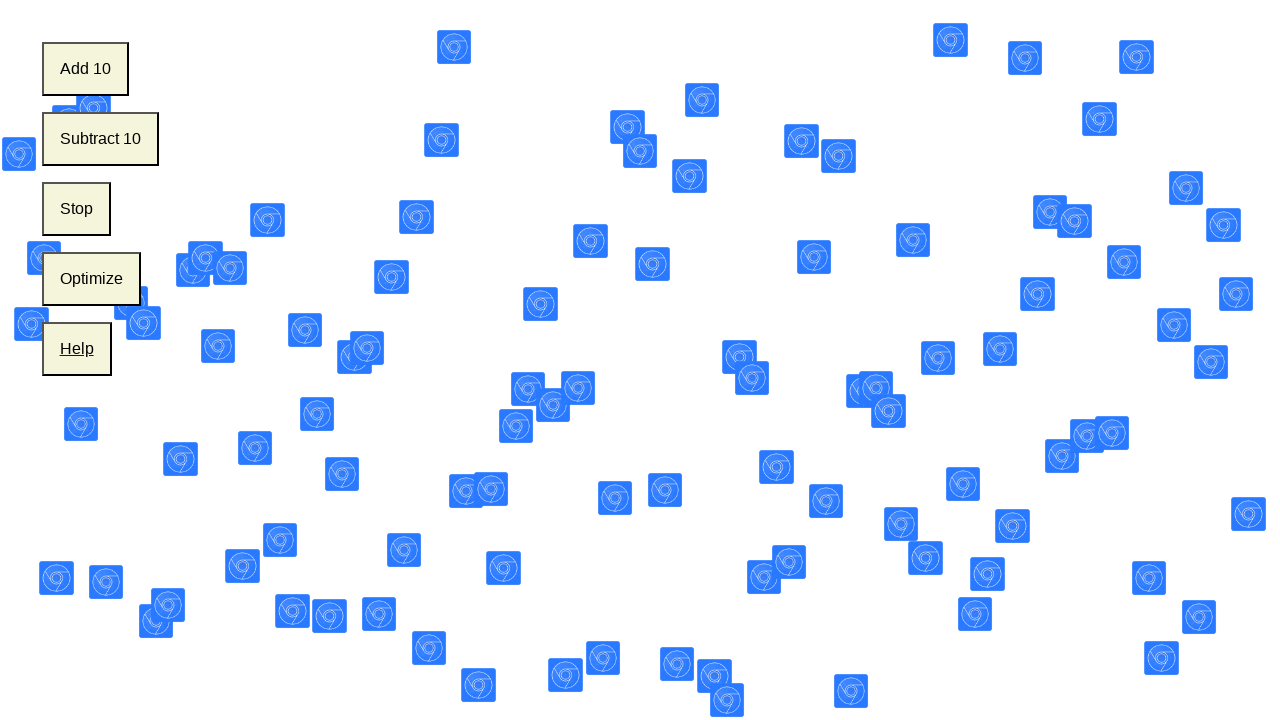

Clicked add button (iteration 10/10) to create jank elements at (85, 69) on .add
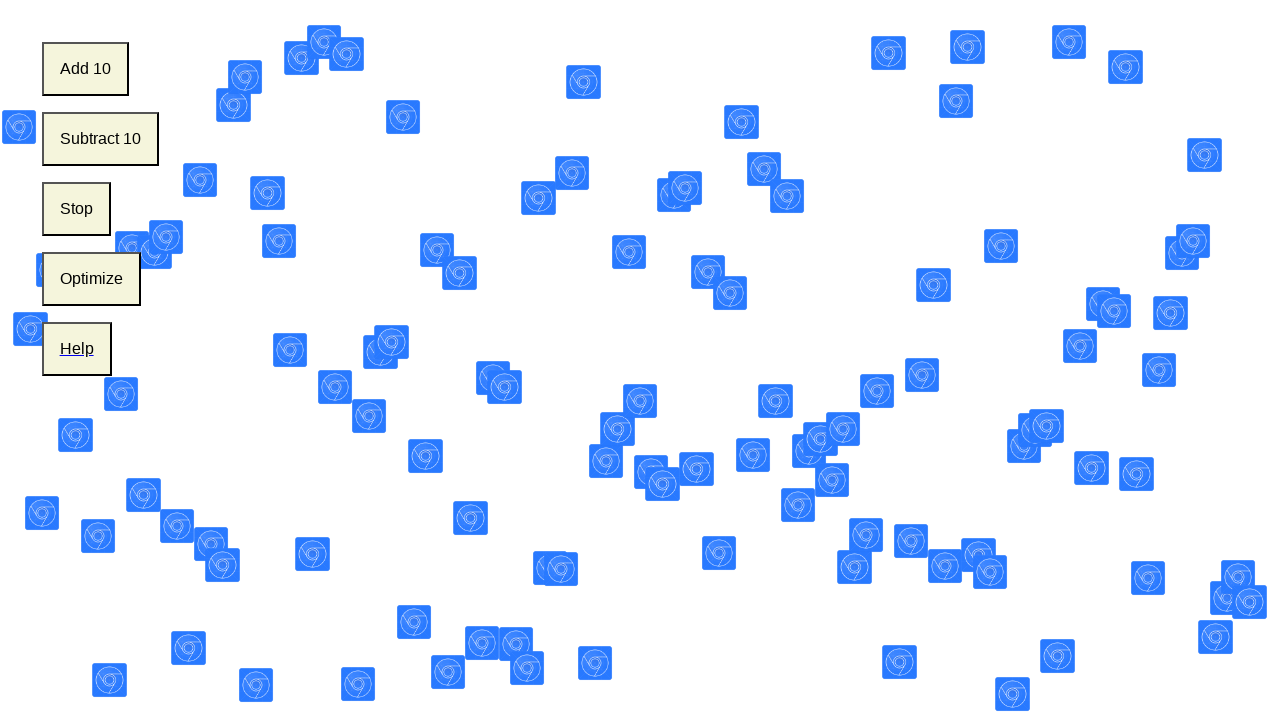

Clicked optimize button to reduce animation jank at (91, 279) on .optimize
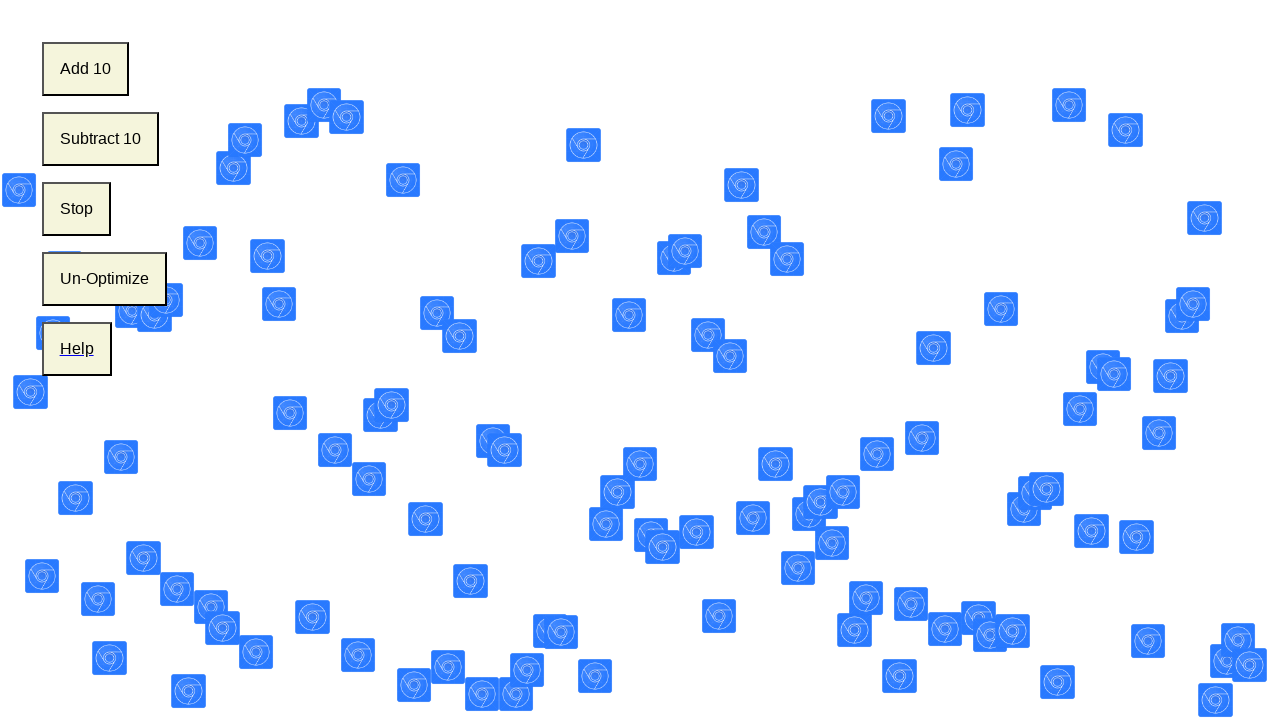

Waited 1 second for optimization to take effect
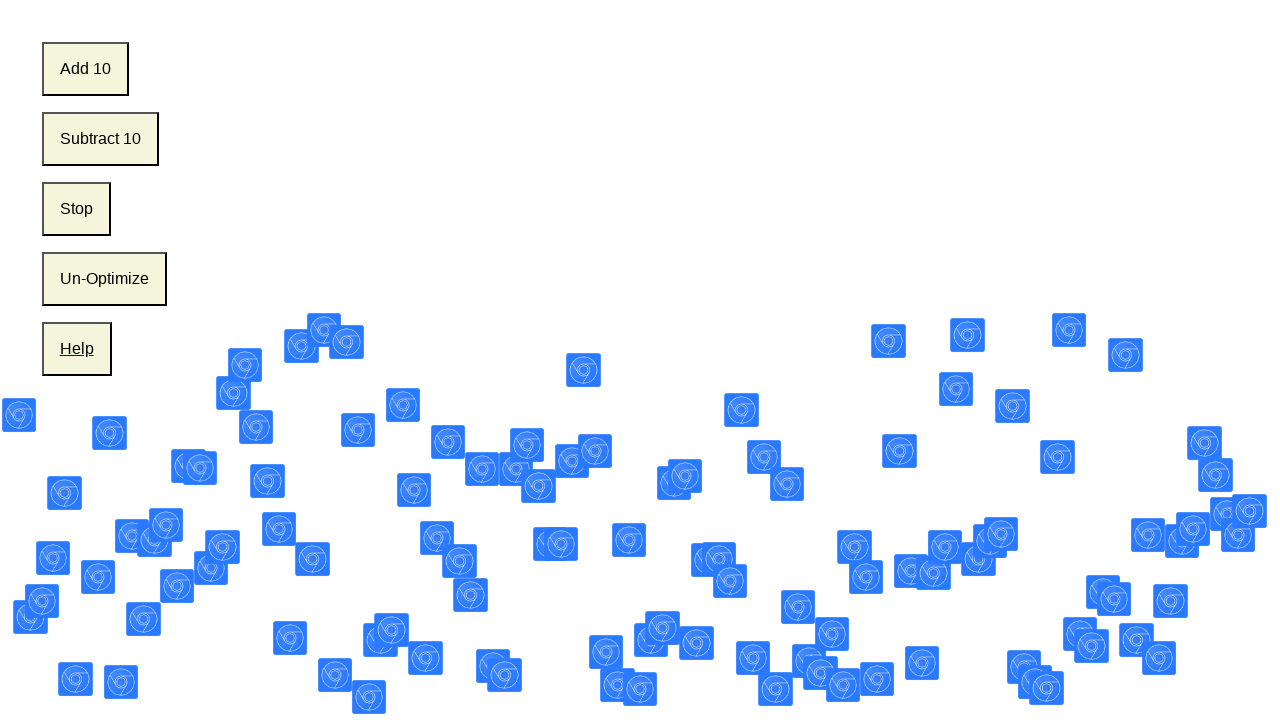

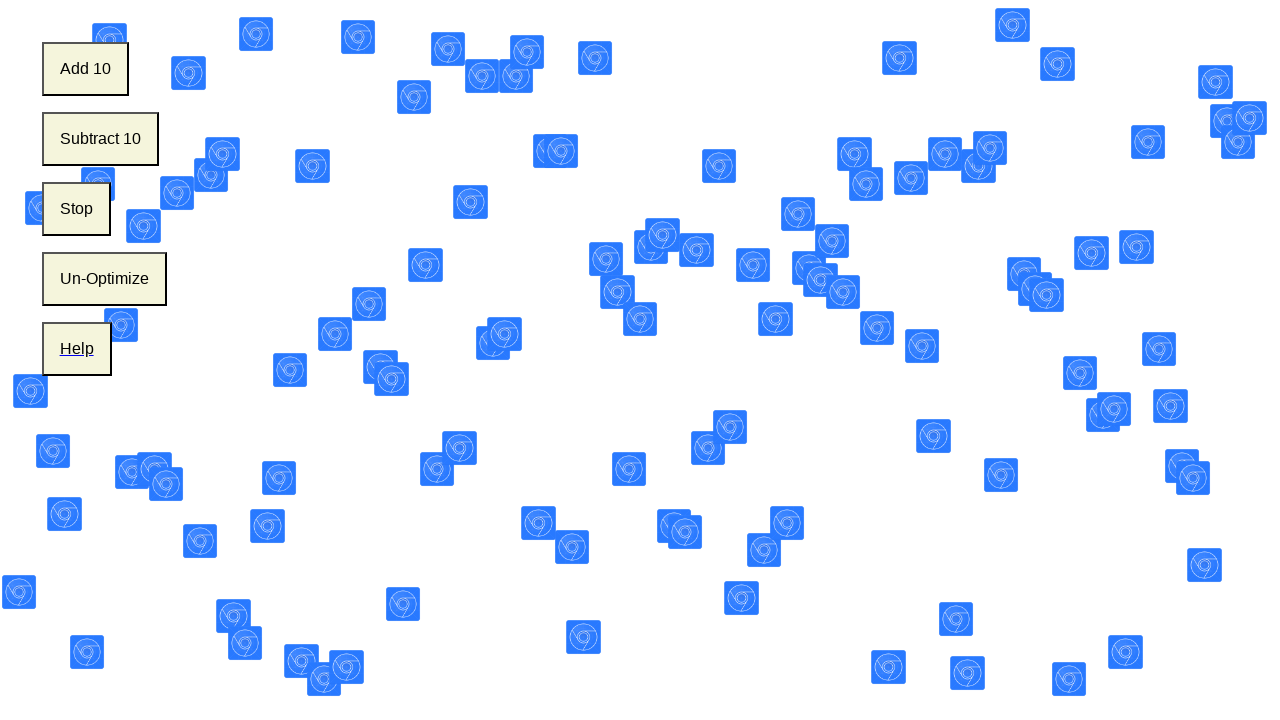